Tests appending text at the end of an input field by pressing End key first, then typing and tabbing

Starting URL: https://letcode.in/edit

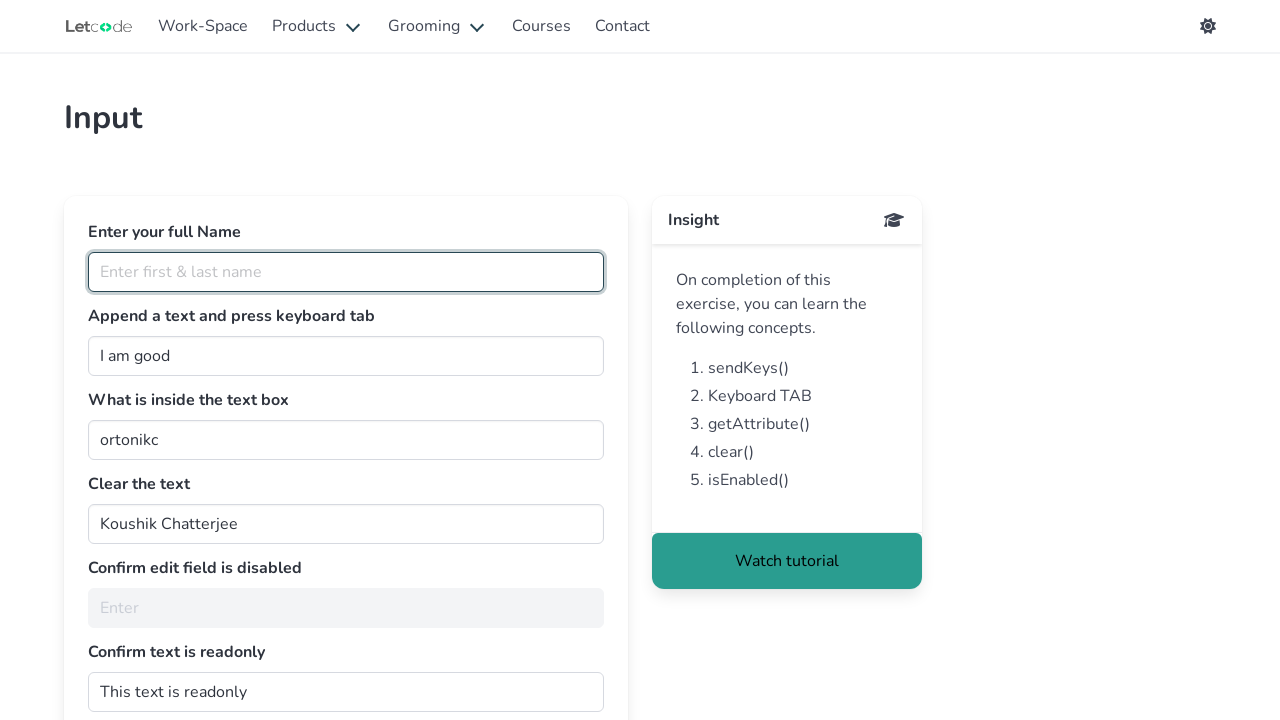

Located the join input field with id='join'
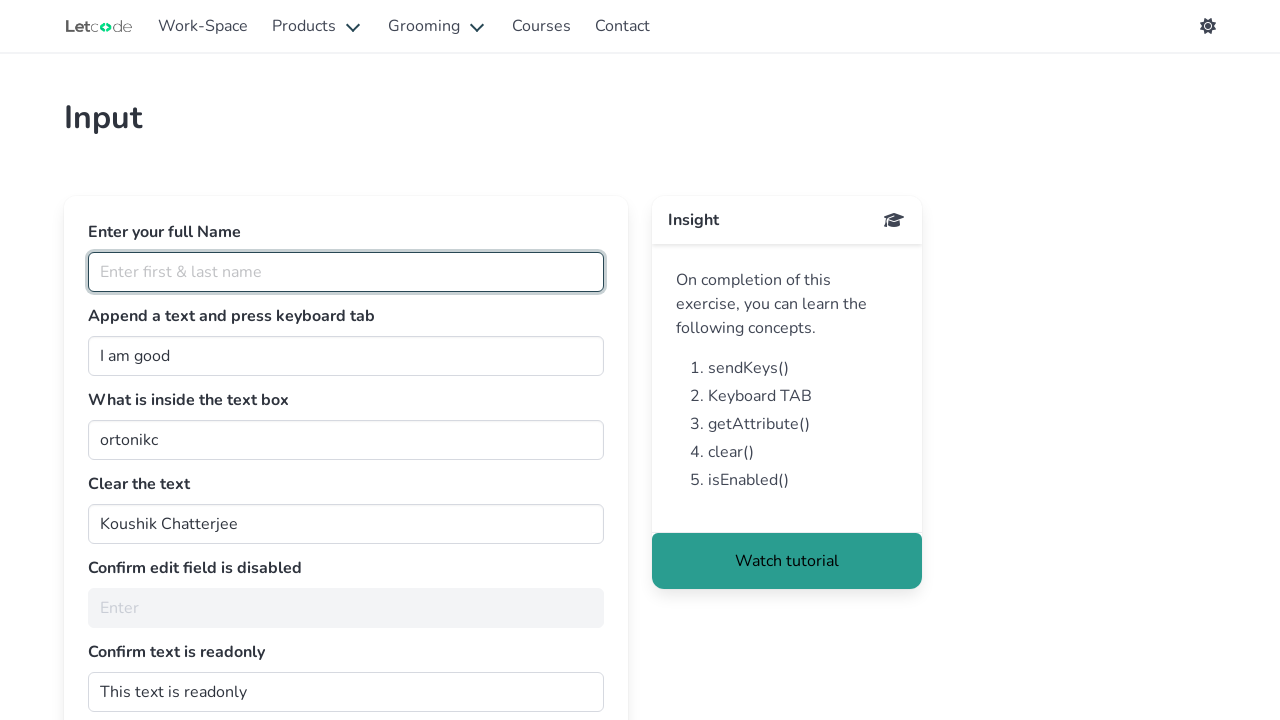

Pressed End key to move cursor to end of input field on xpath=//input[@id='join']
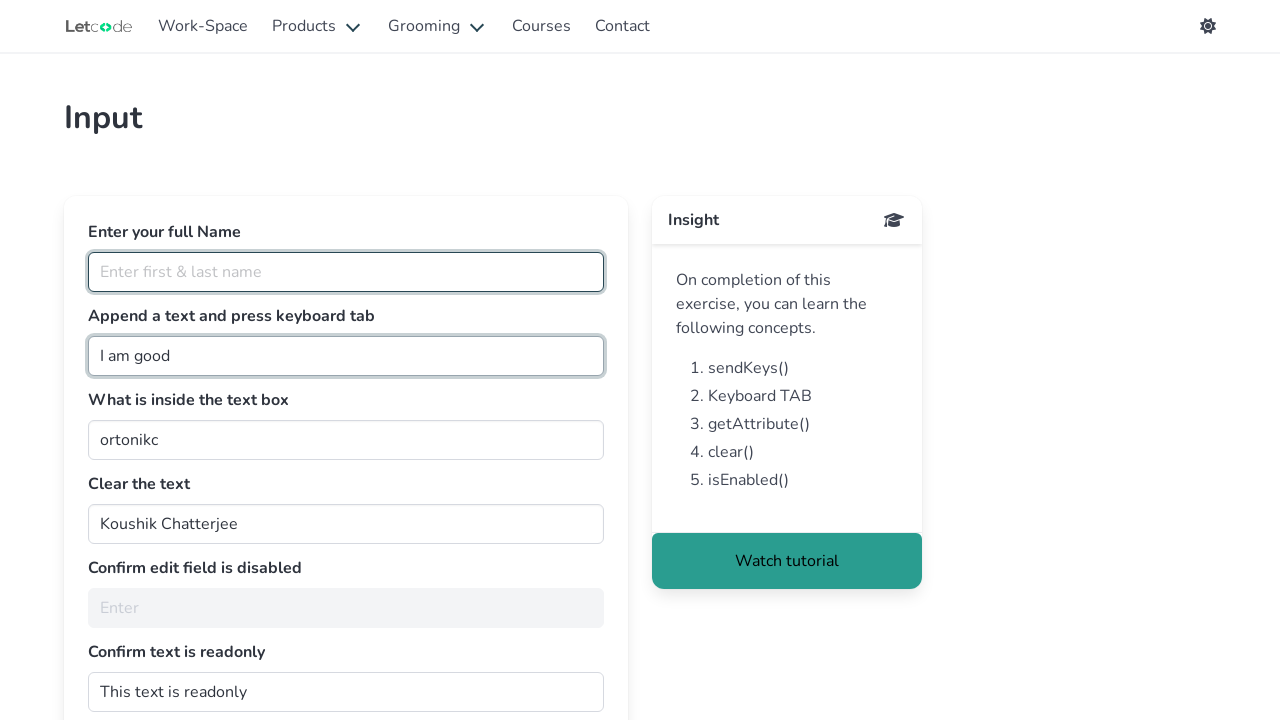

Typed 'Boy' at the end of the input field on xpath=//input[@id='join']
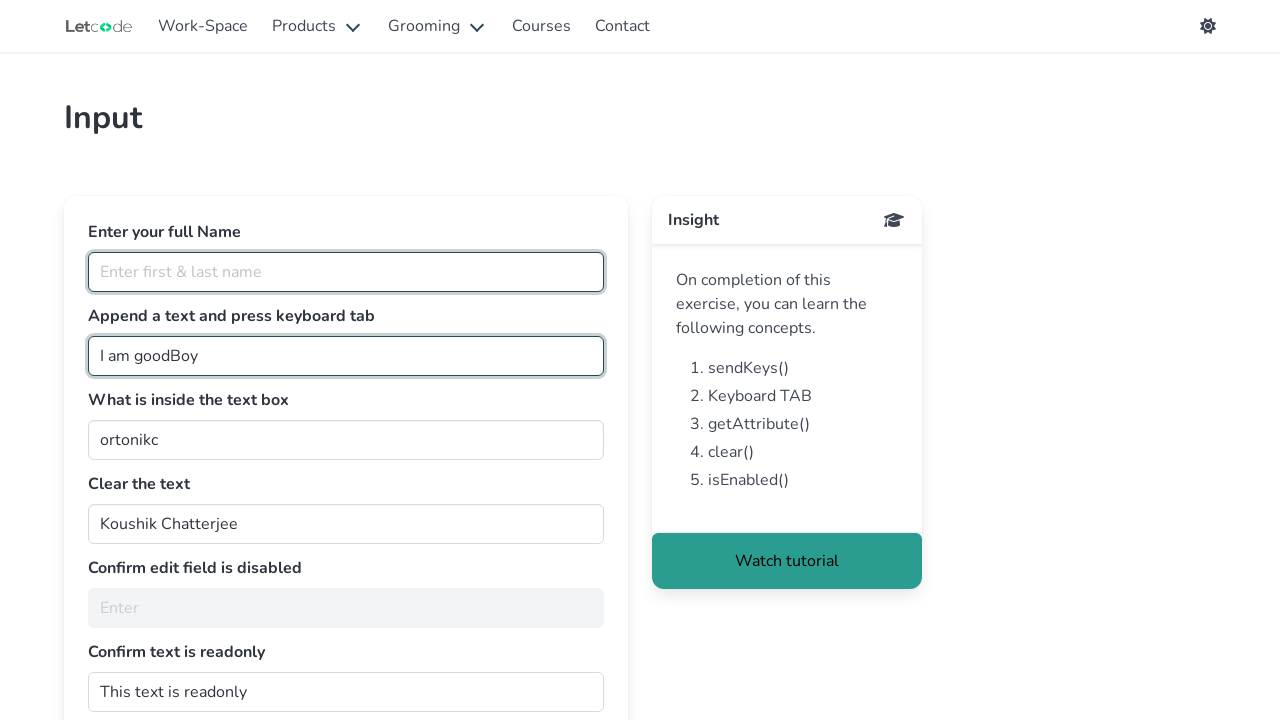

Pressed Tab key to move focus away from input field on xpath=//input[@id='join']
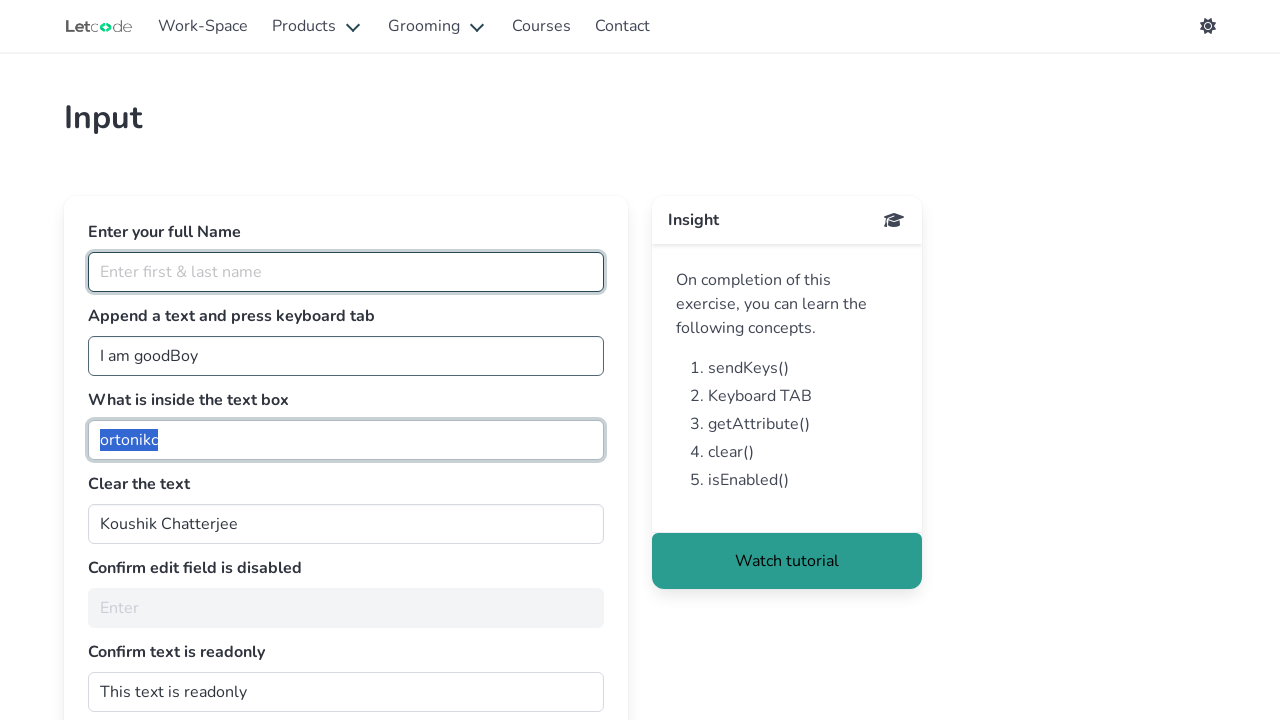

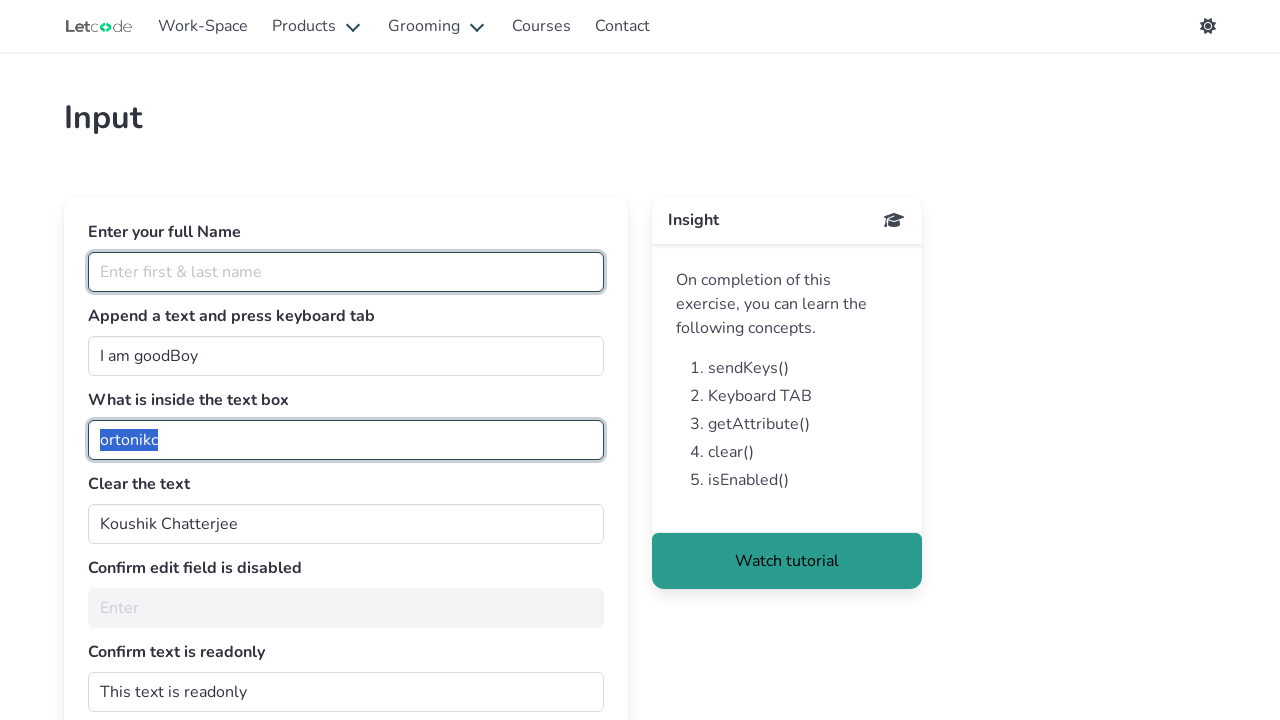